Tests dynamic content loading by clicking a button and verifying that hidden content becomes visible after loading

Starting URL: http://the-internet.herokuapp.com/dynamic_loading/1

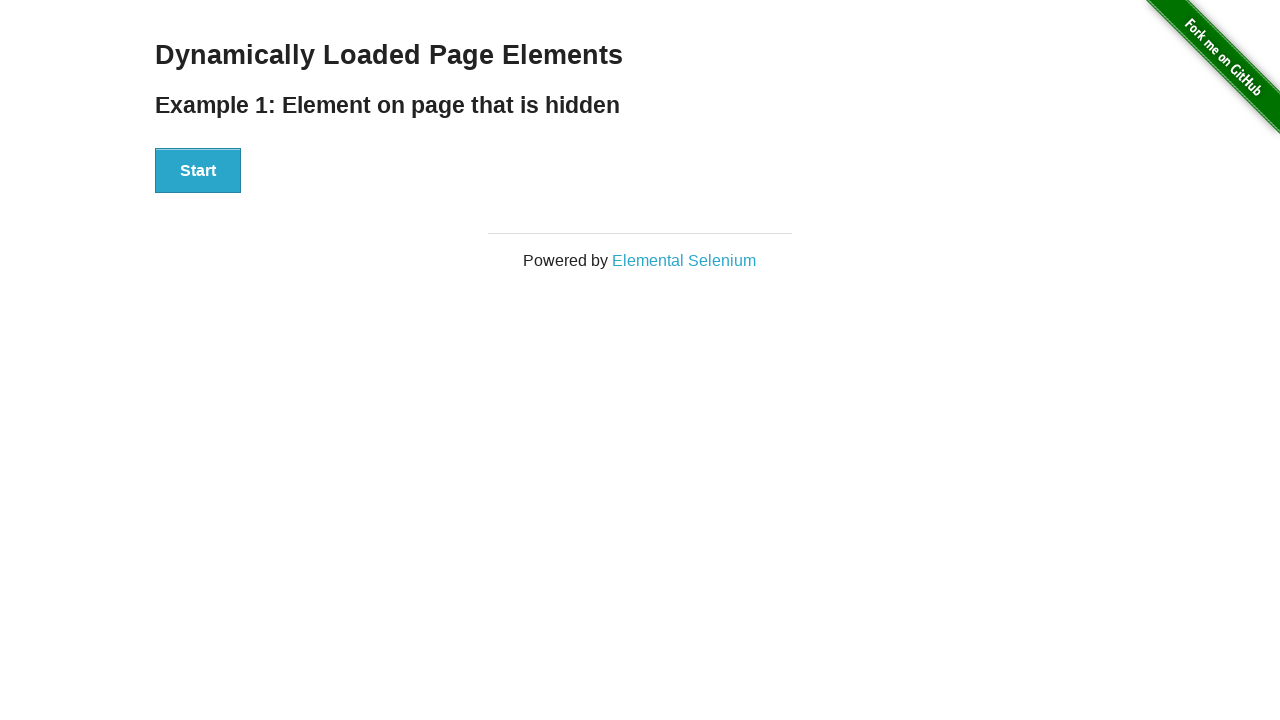

Clicked start button to trigger dynamic content loading at (198, 171) on #start > button
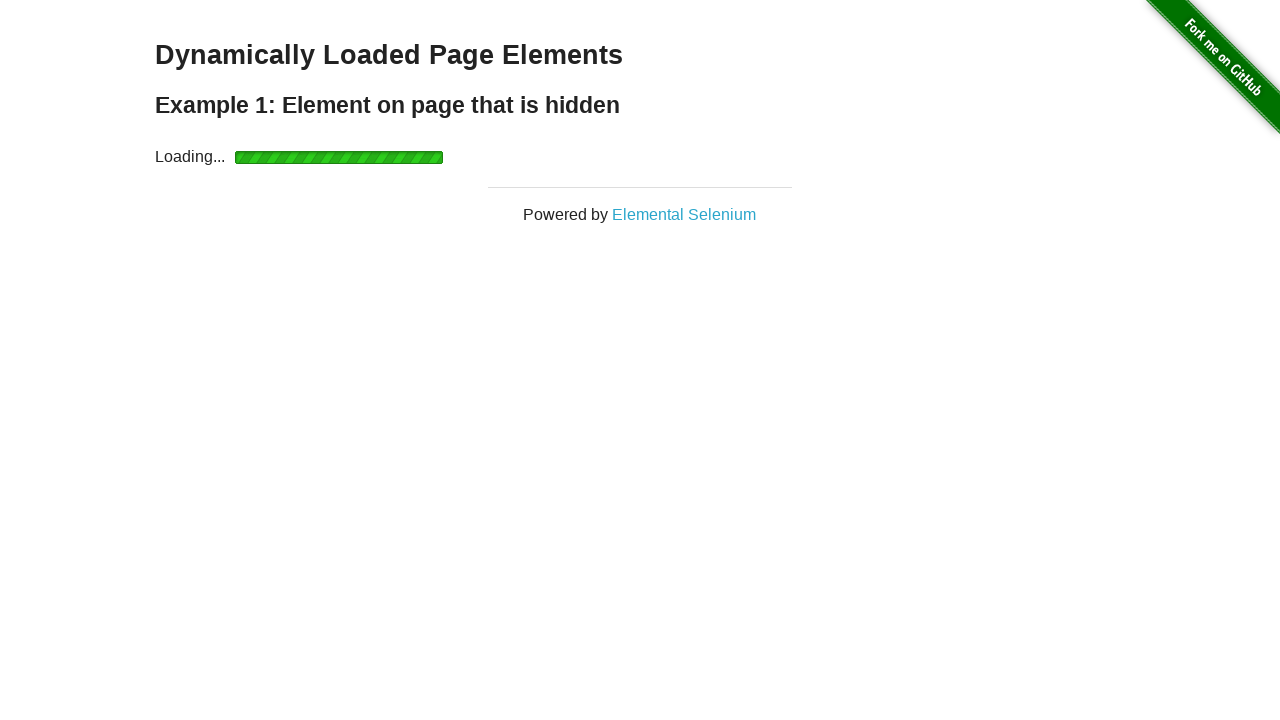

Waited for dynamically loaded content to become visible
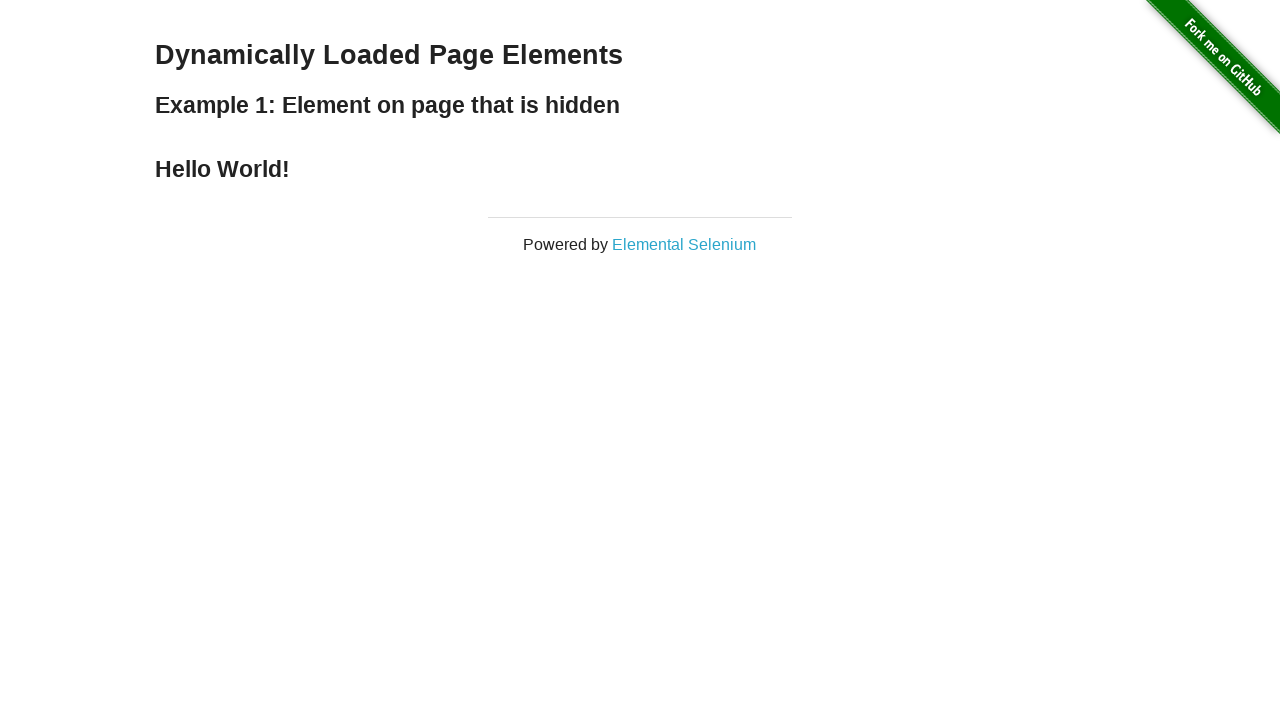

Located the finish element (Hello World heading)
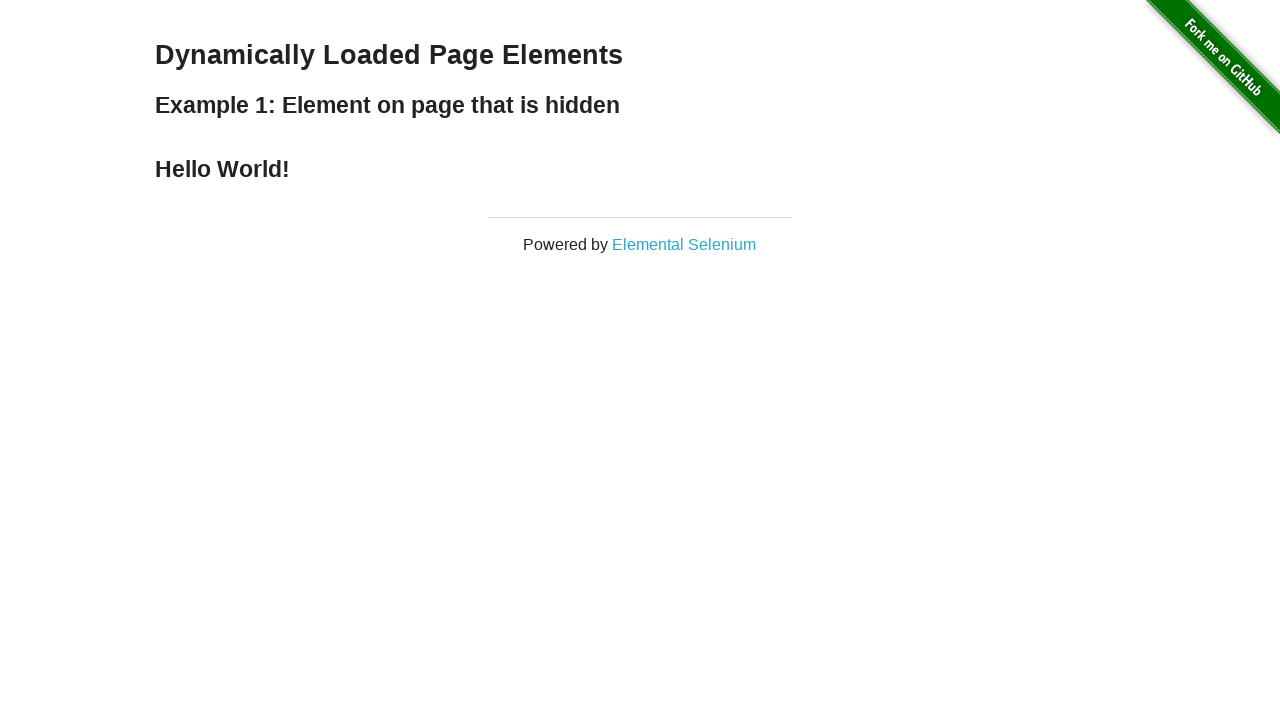

Verified that hidden content is now visible after loading
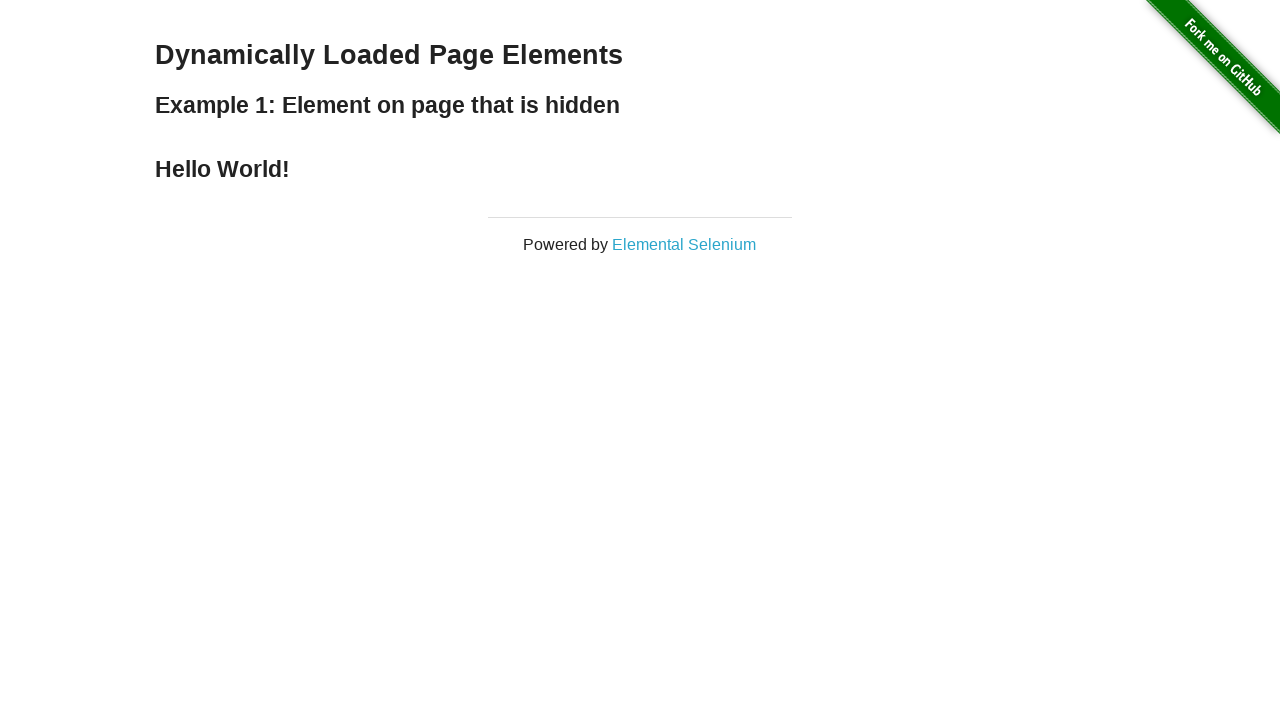

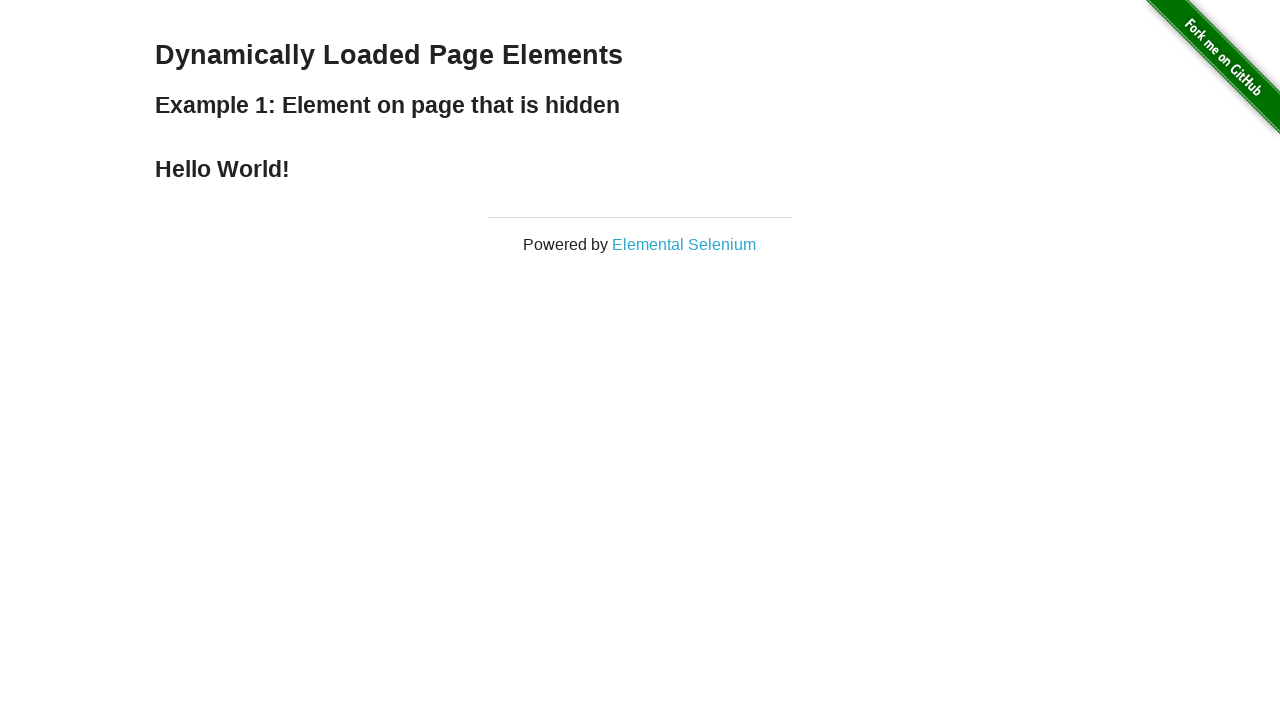